Tests multi-window handling by clicking a link to open a new tab, extracting text from the new tab, and using it to fill a form field in the original window

Starting URL: https://rahulshettyacademy.com/loginpagePractise/

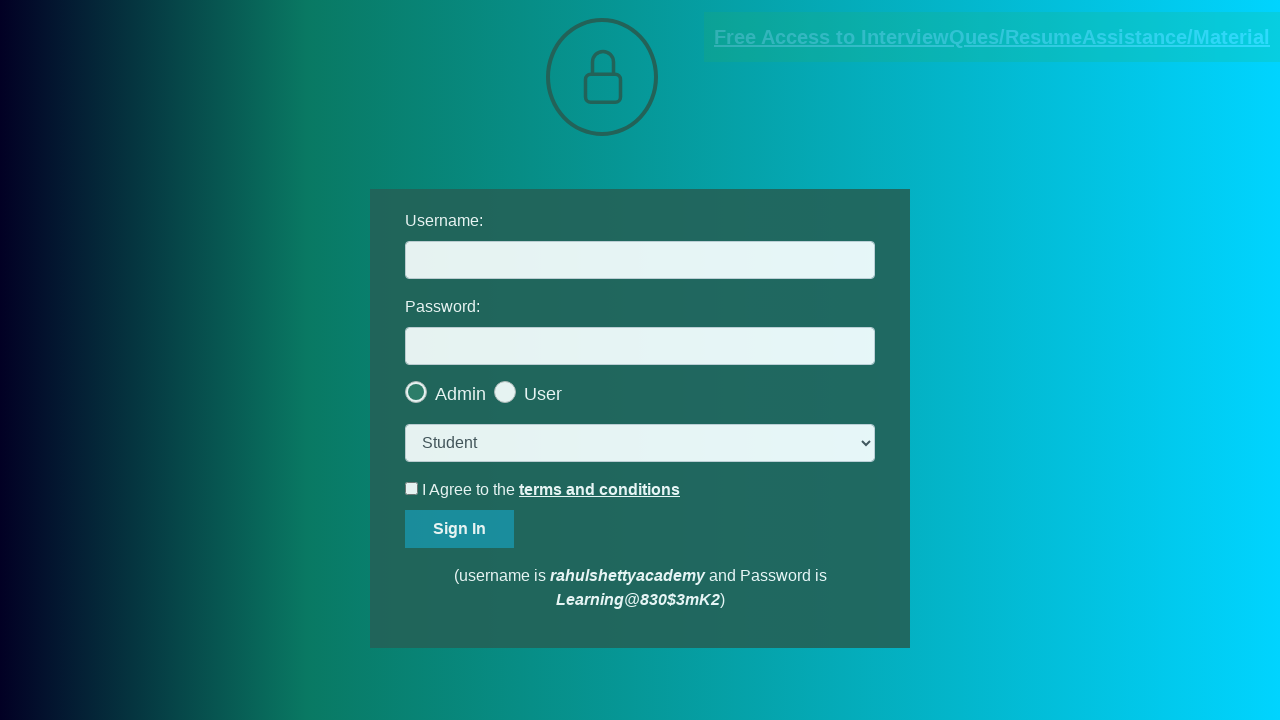

Clicked blinking text link to open new tab at (992, 37) on .blinkingText
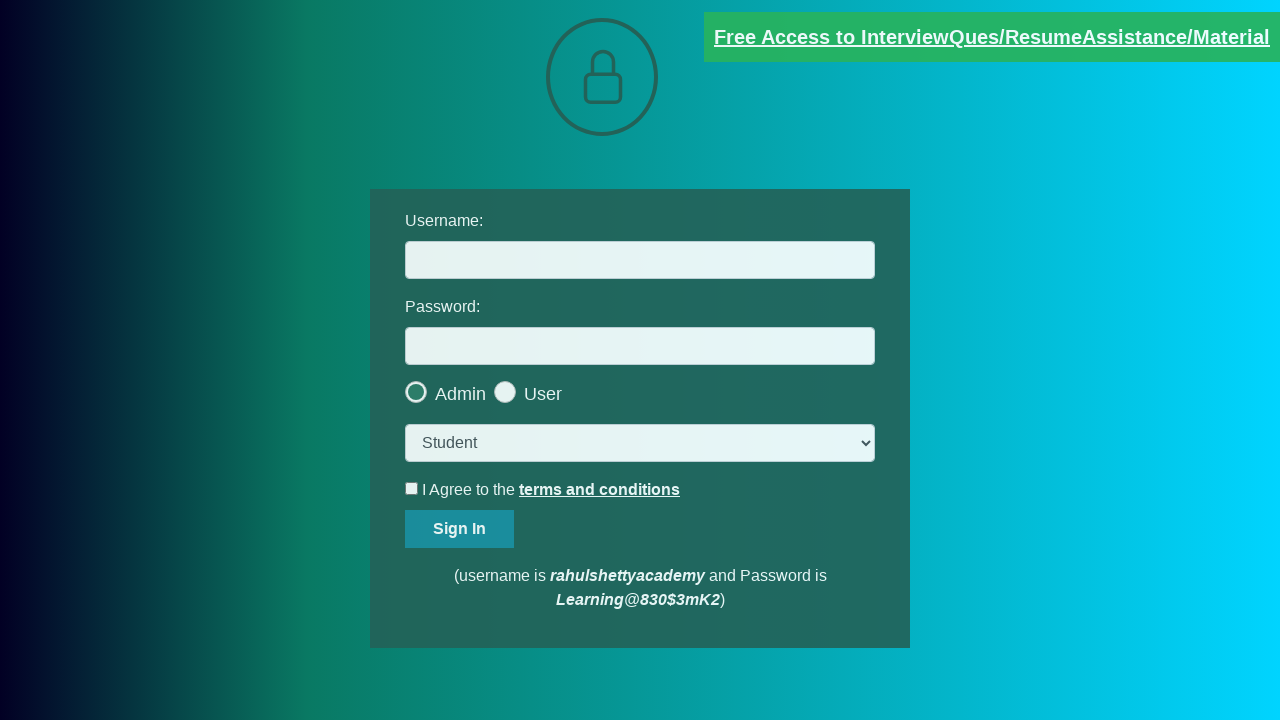

New tab opened and captured
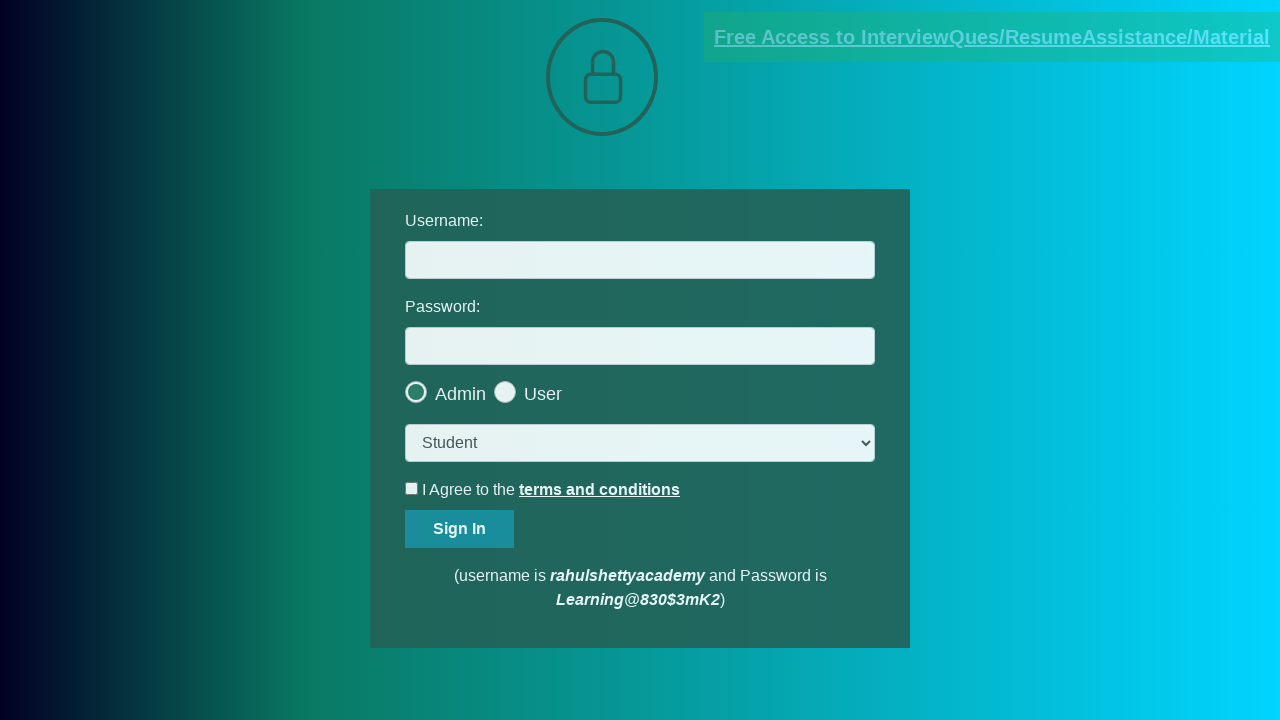

Extracted text content from new tab
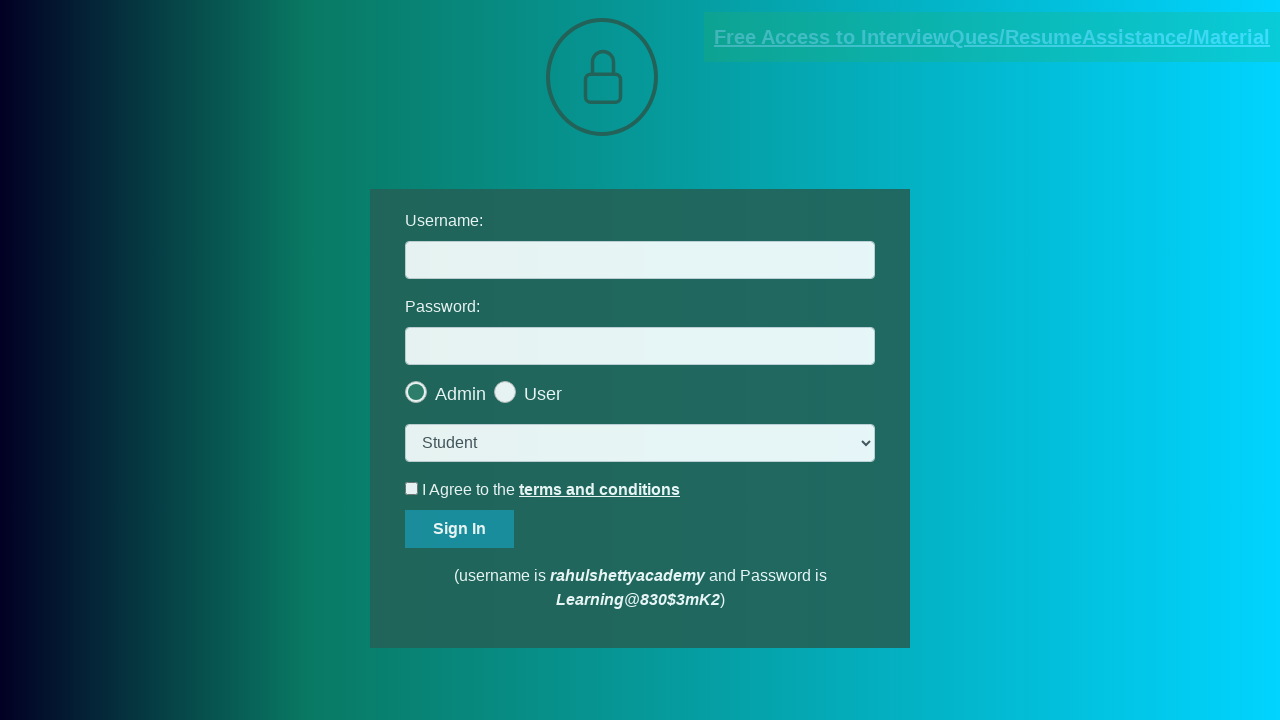

Parsed email address from text: mentor@rahulshettyacademy.com
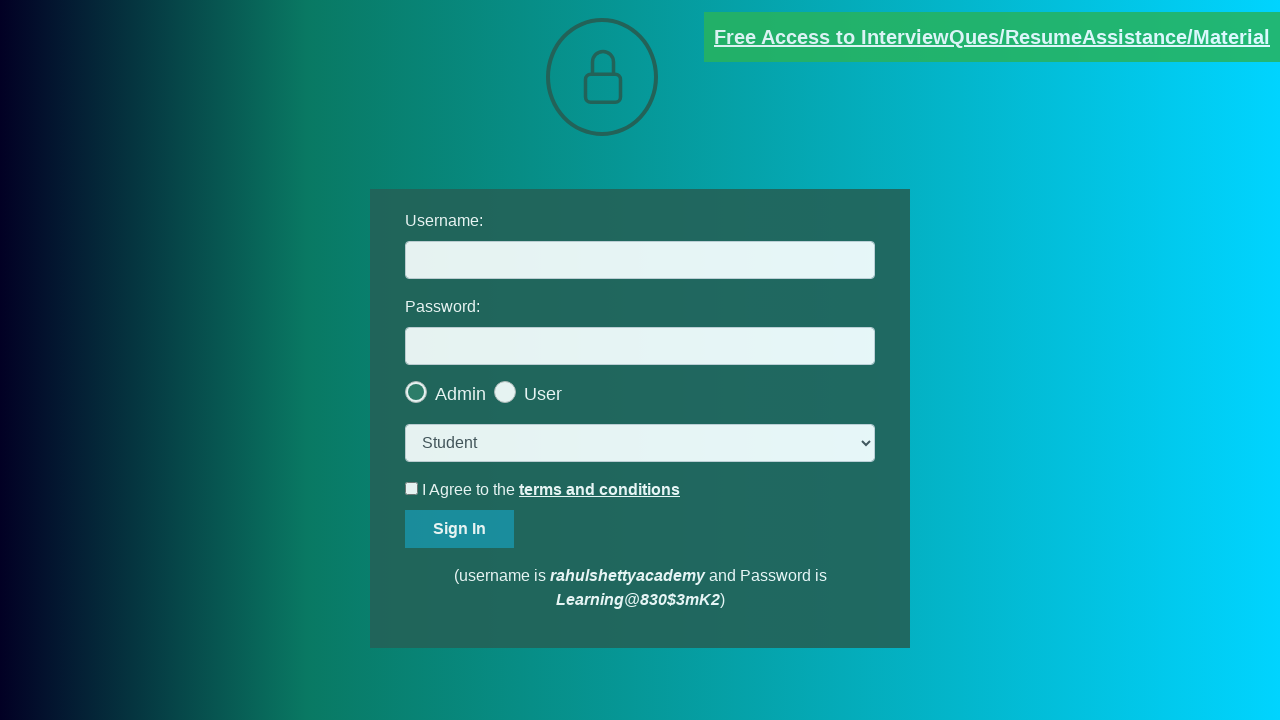

Filled username field with extracted email: mentor@rahulshettyacademy.com on #username
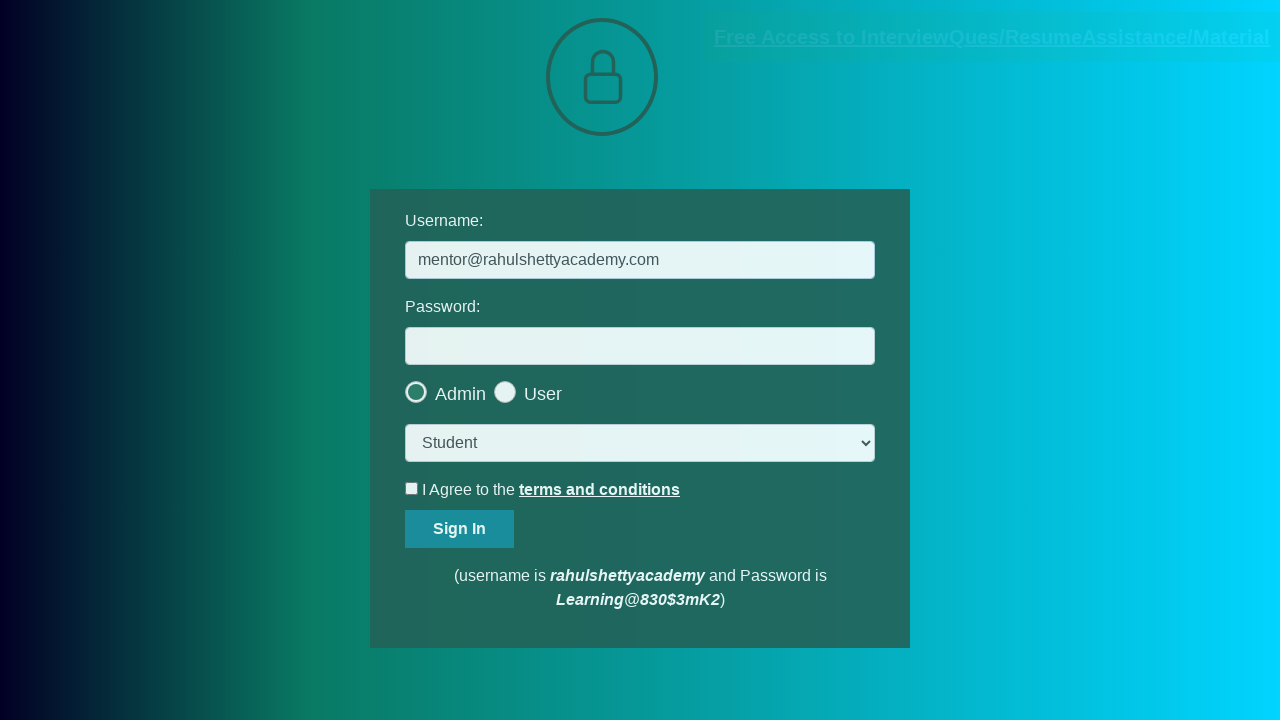

Closed the new tab
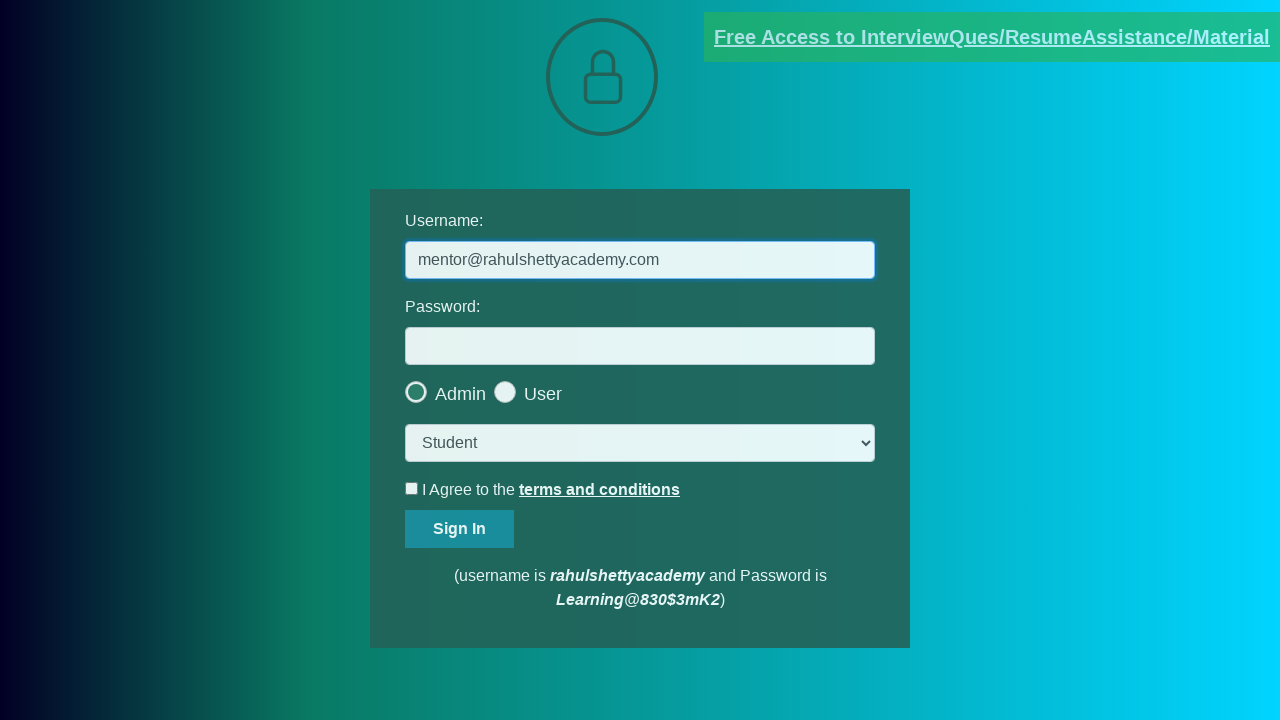

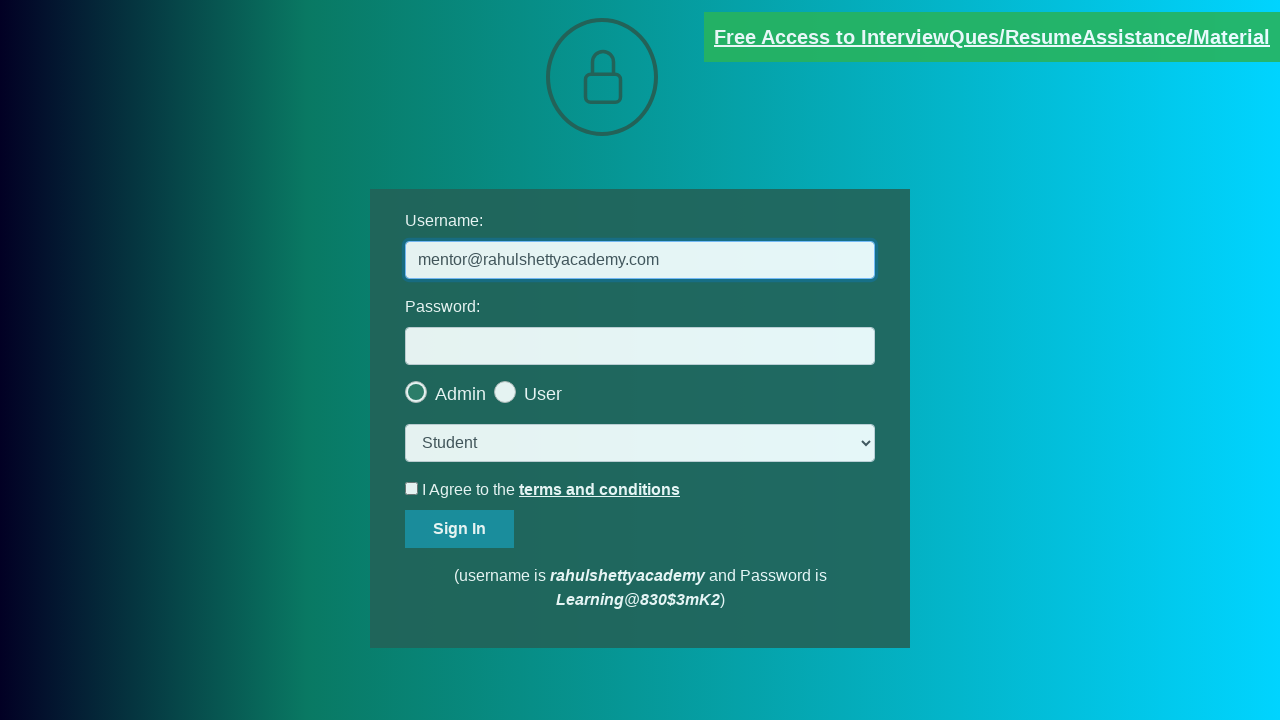